Tests the dynamic click button on DemoQA Elements page by clicking the Buttons menu item and then clicking the "Click Me" button to verify the click message appears.

Starting URL: https://demoqa.com

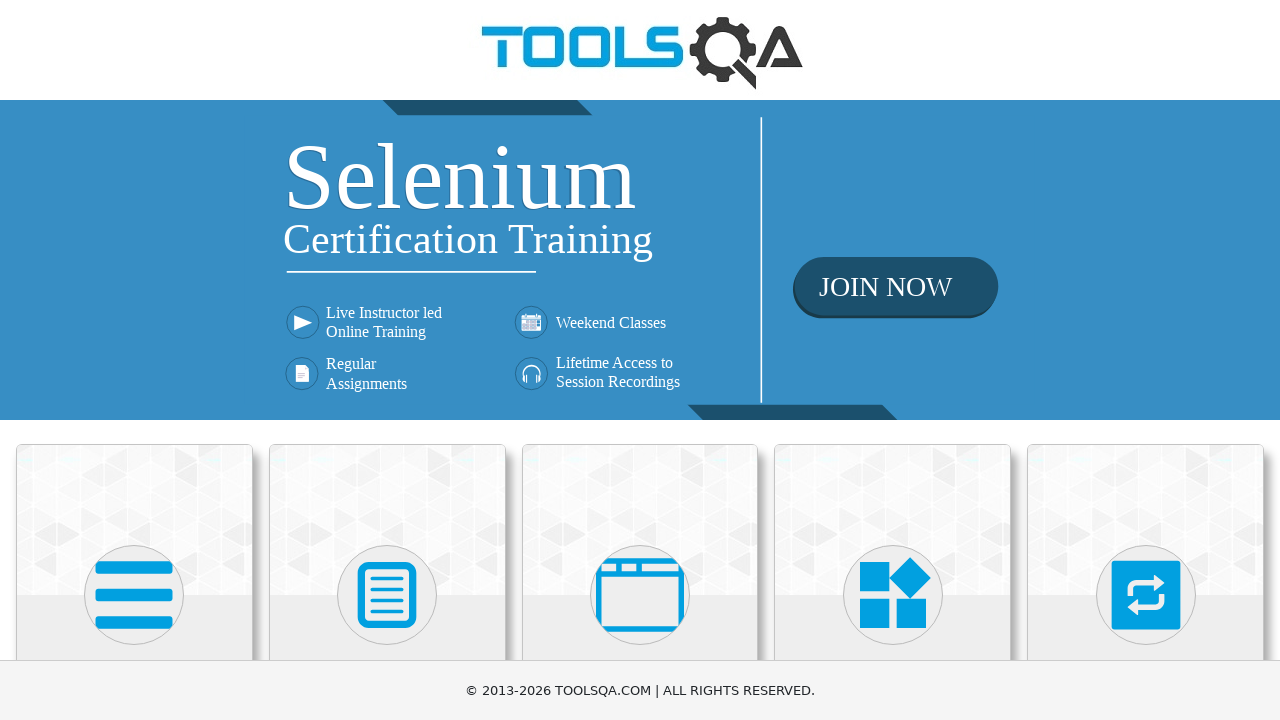

Clicked on Elements card at (134, 360) on xpath=//h5[text()='Elements']
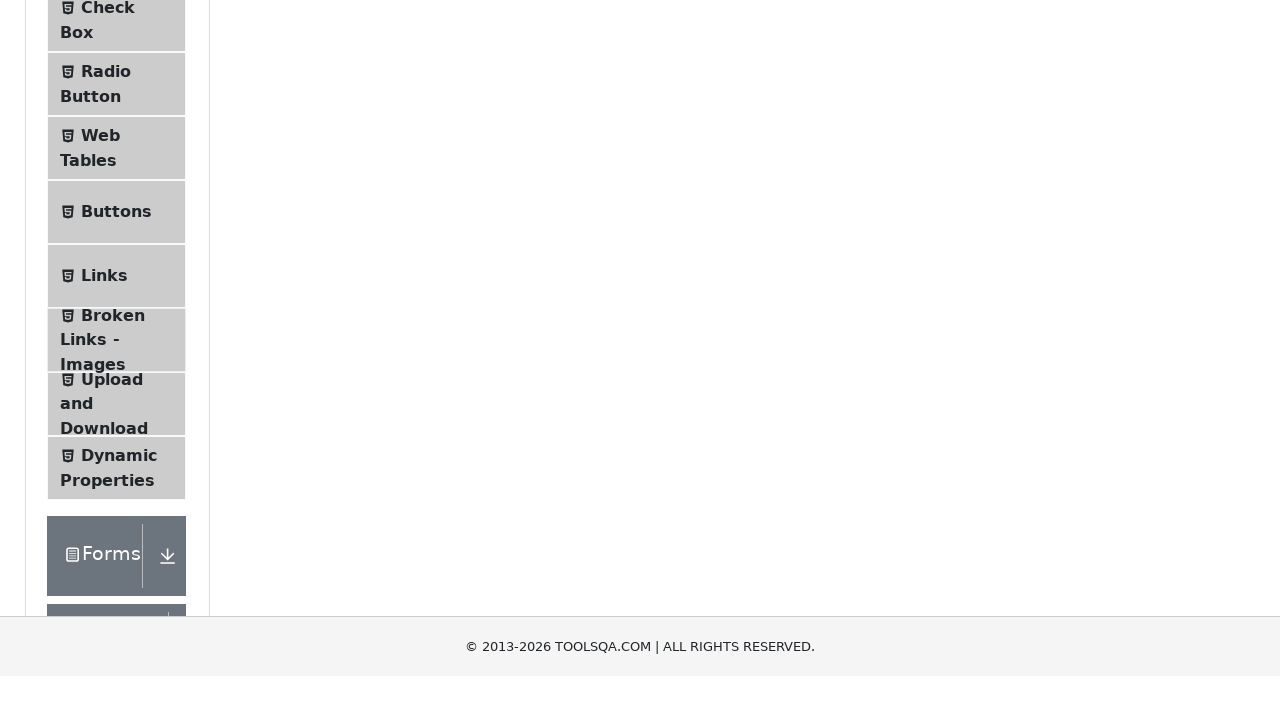

Clicked on Buttons menu item at (116, 517) on #item-4
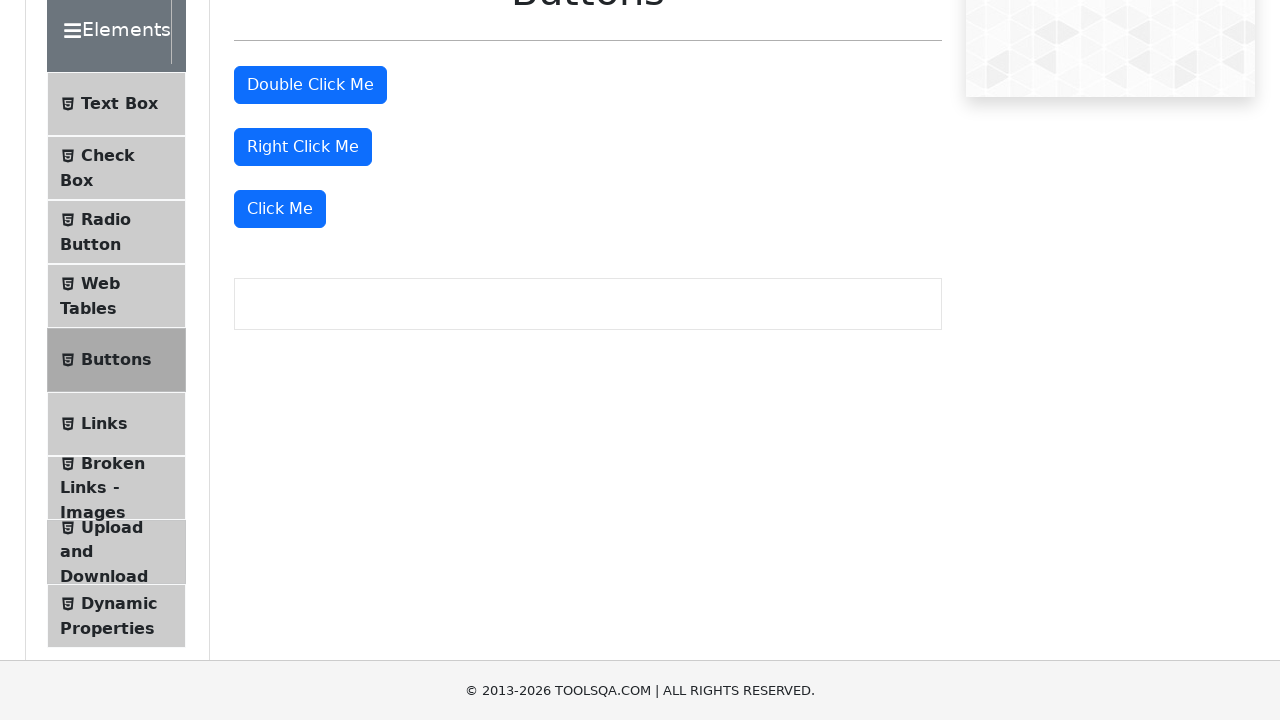

Clicked the 'Click Me' button at (280, 209) on xpath=//button[text()='Click Me']
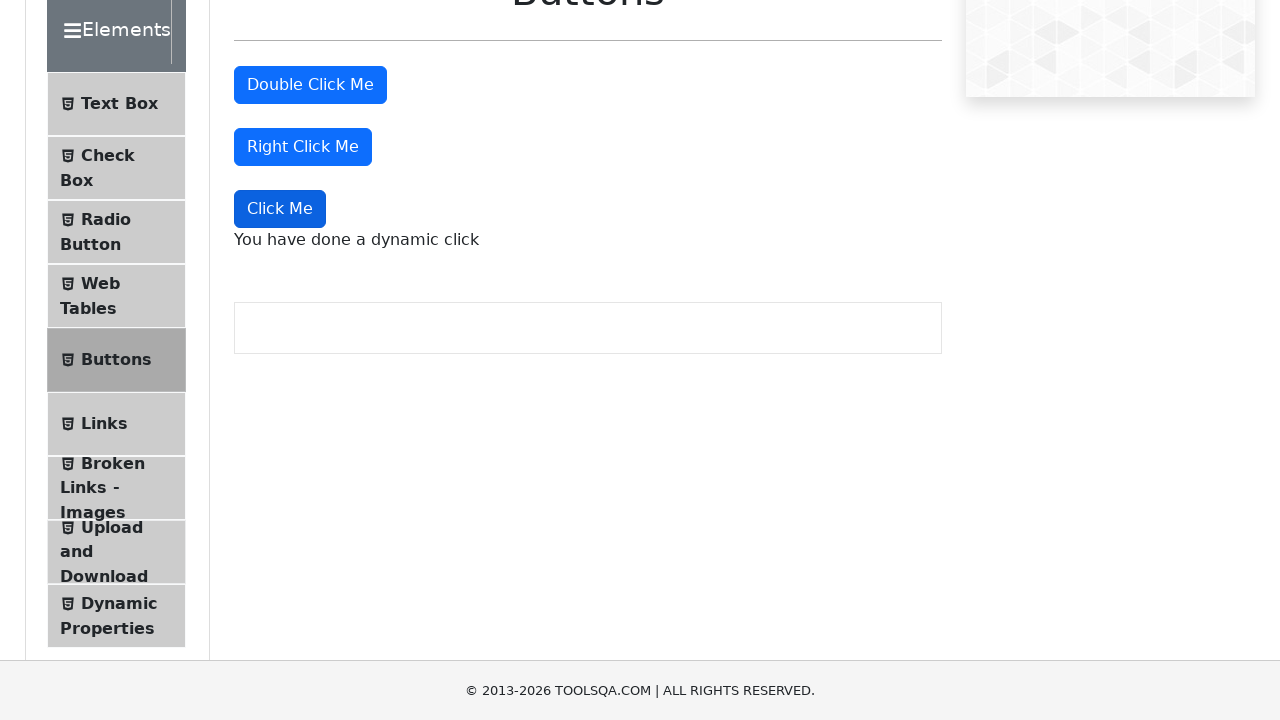

Dynamic click message appeared
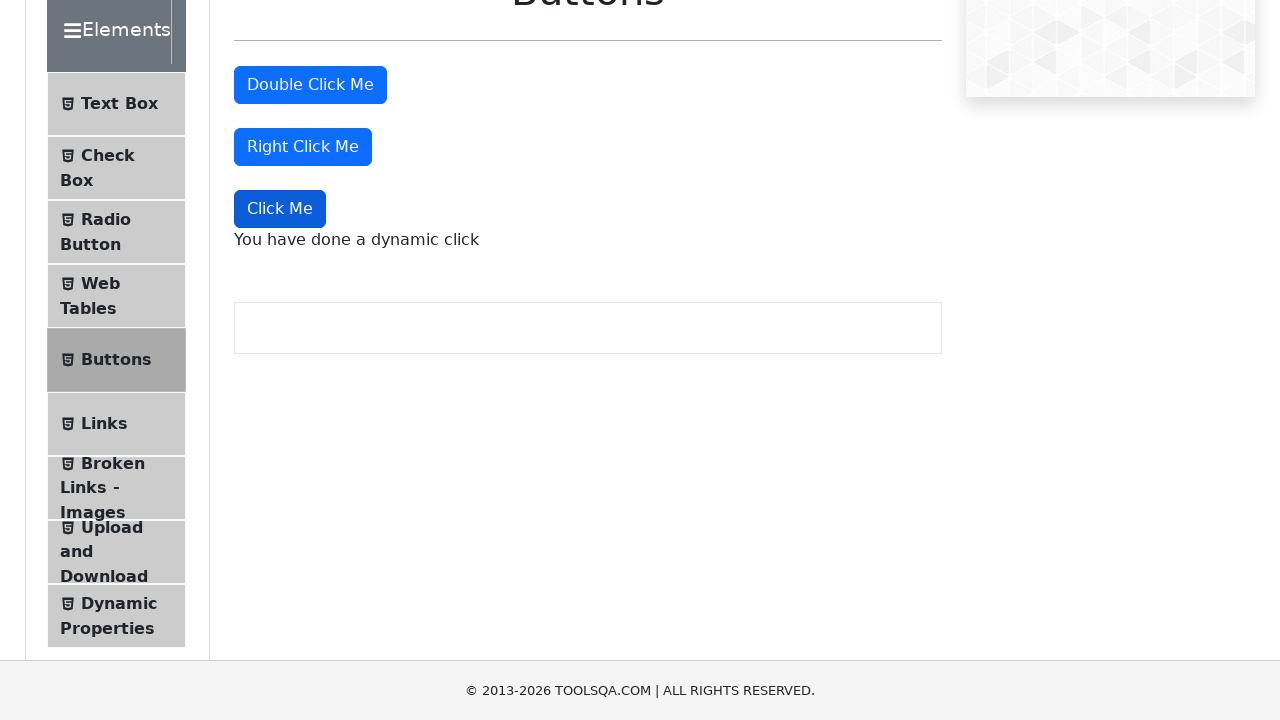

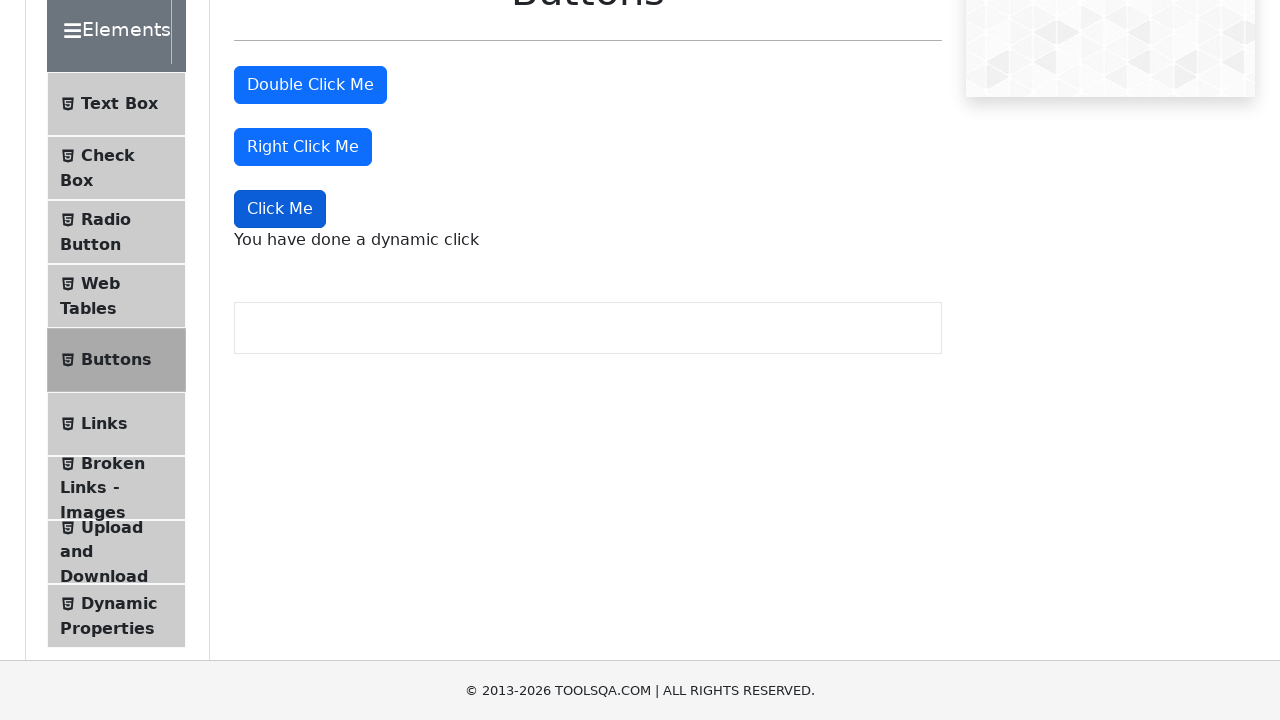